Tests left click dropdown menu by clicking the button to expand it

Starting URL: https://bonigarcia.dev/selenium-webdriver-java/dropdown-menu.html

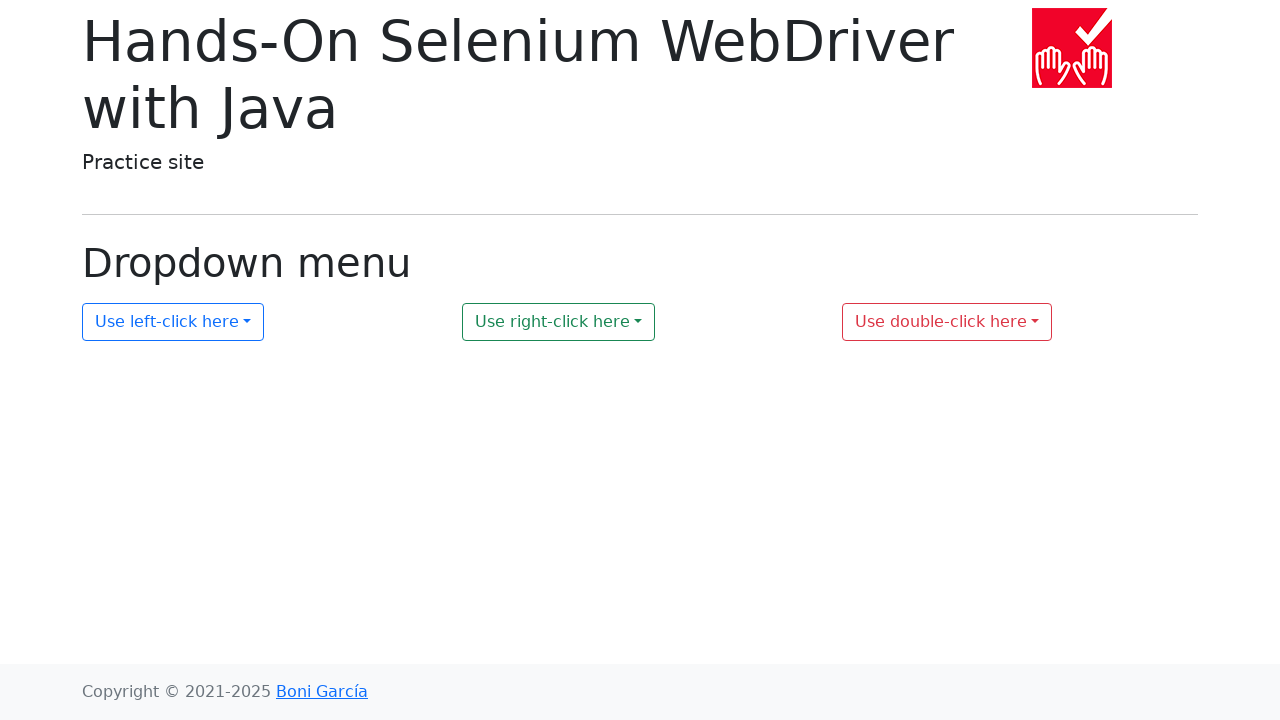

Navigated to dropdown menu test page
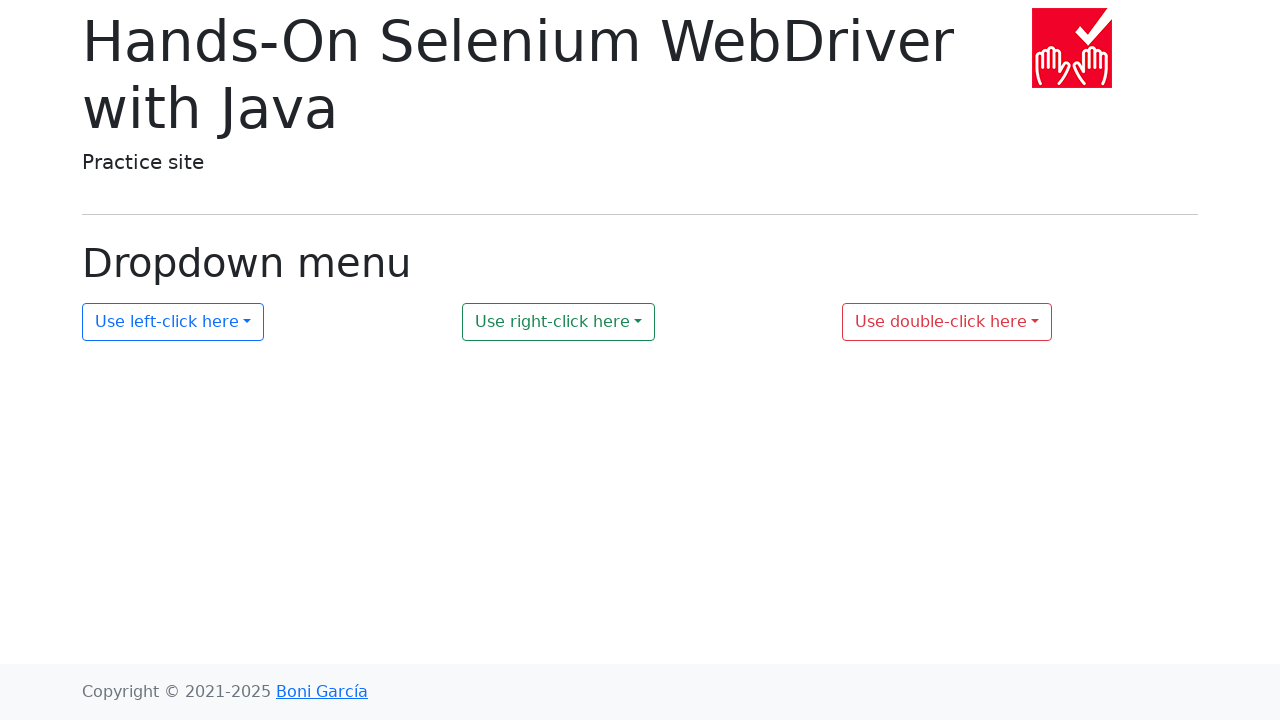

Clicked the left click dropdown button to expand menu at (173, 322) on xpath=//button[@id='my-dropdown-1']
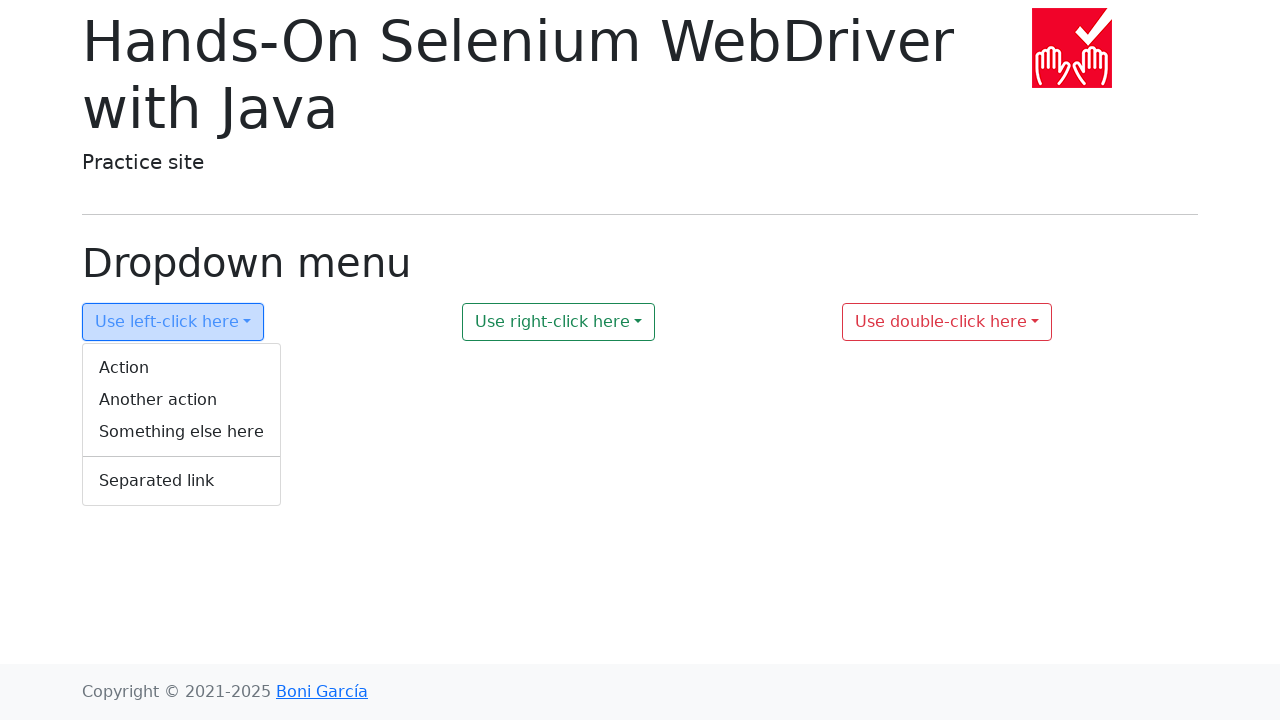

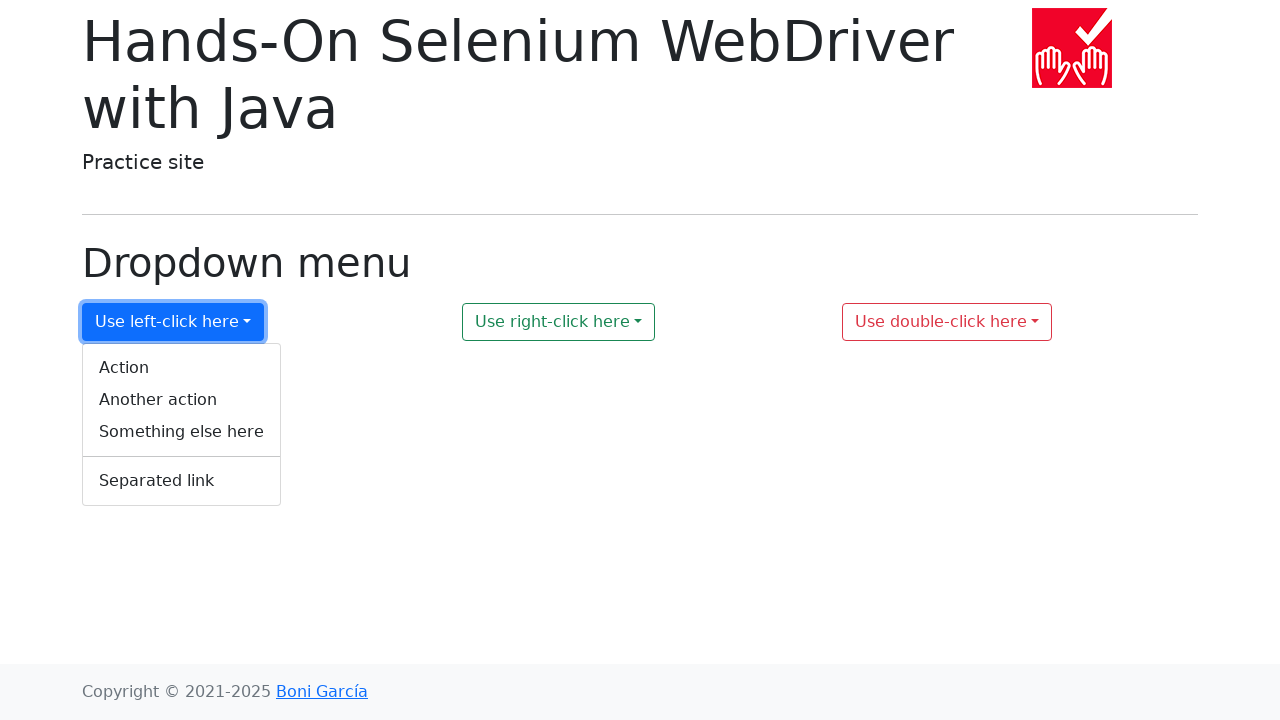